Tests dropdown functionality by selecting different options from a dropdown menu using their value attributes

Starting URL: https://the-internet.herokuapp.com/dropdown

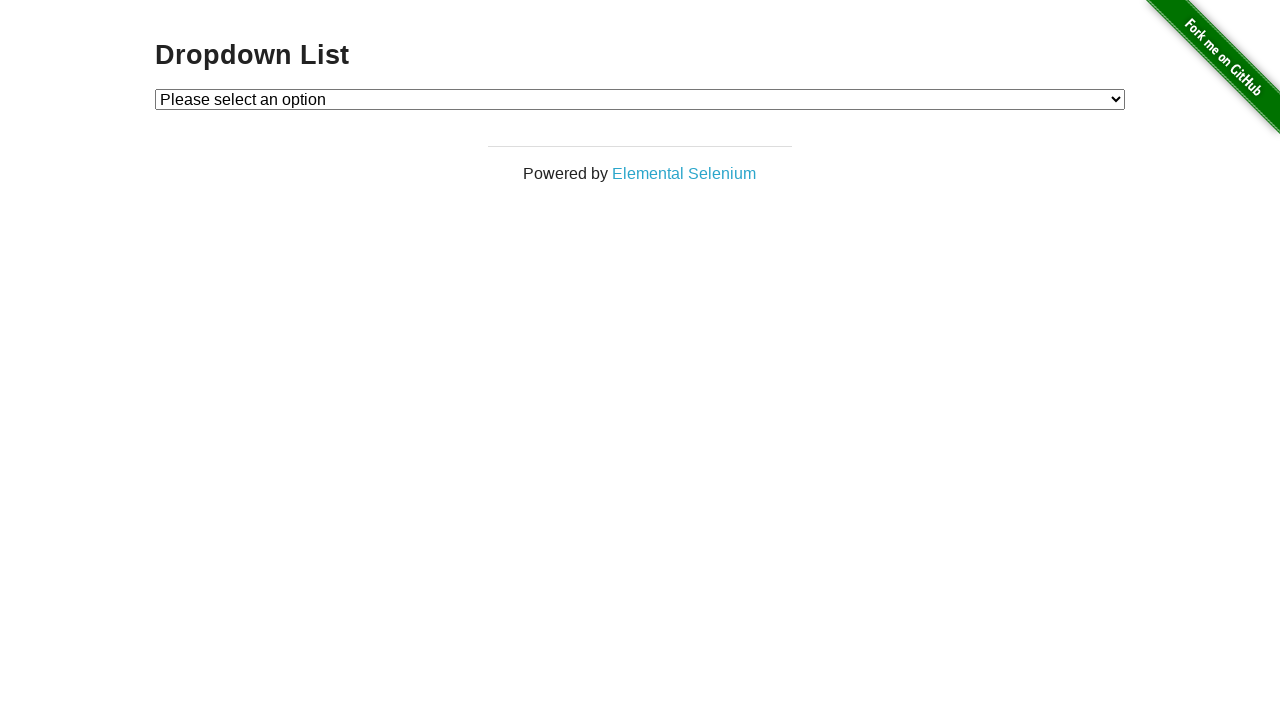

Selected Option 2 from dropdown menu by value attribute on select#dropdown
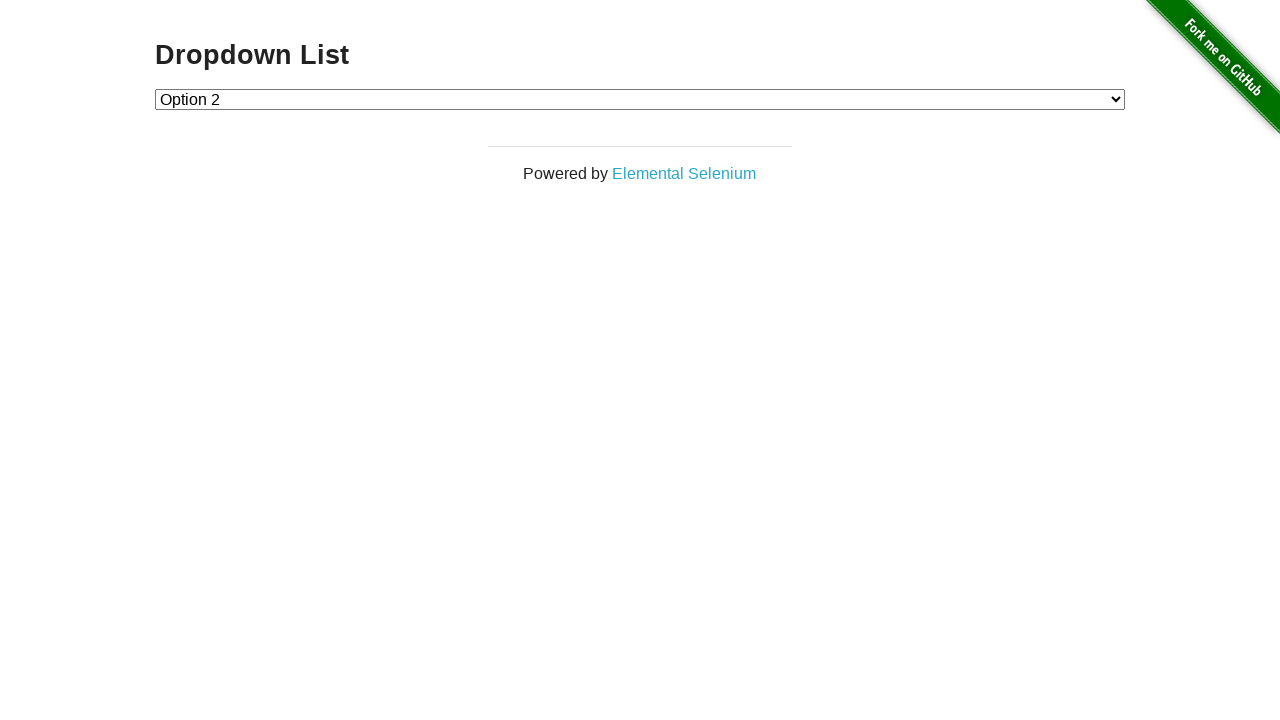

Selected Option 1 from dropdown menu by value attribute on select#dropdown
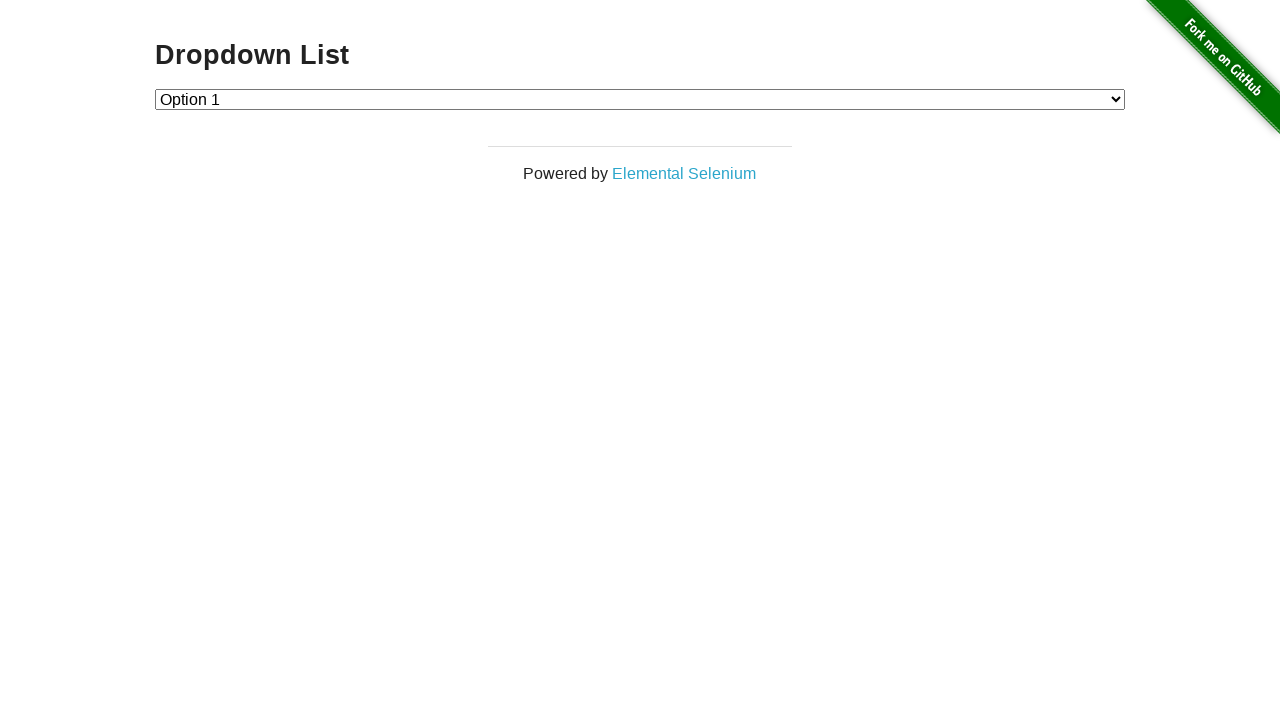

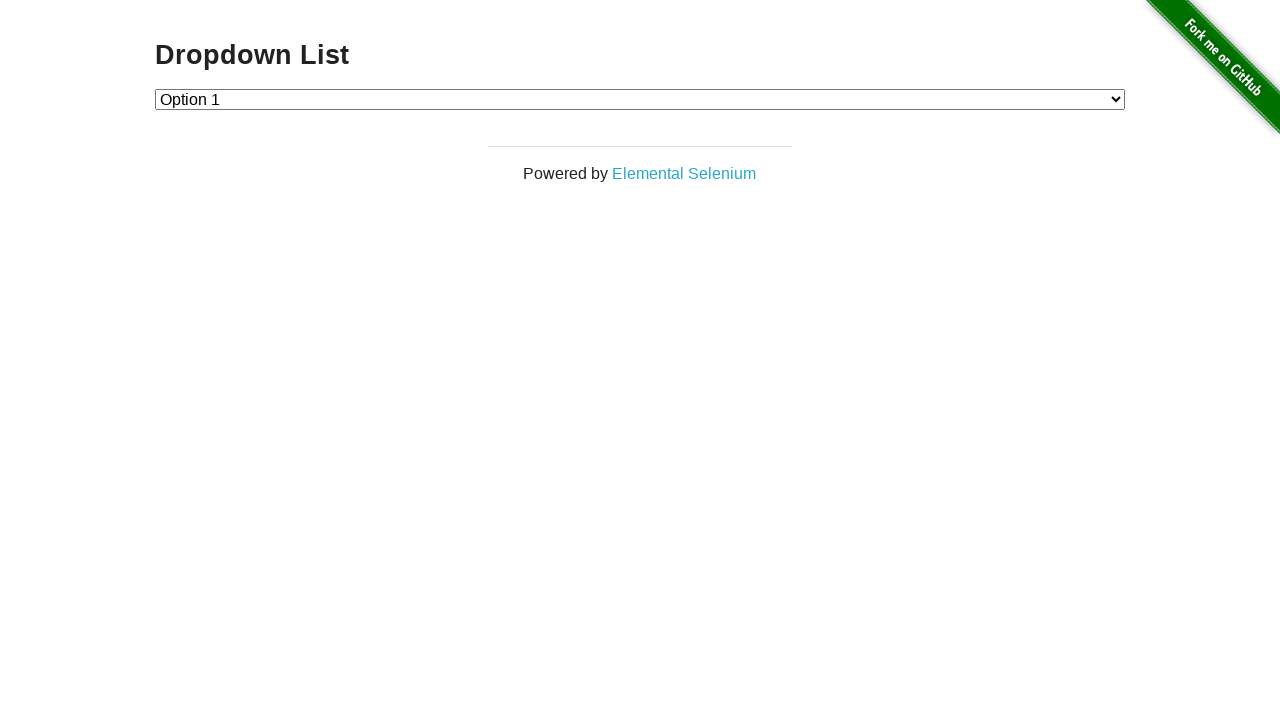